Tests the DemoQA practice form by filling out personal information including name, email, gender, phone number, date of birth, subjects, and address, then submits the form and verifies the confirmation modal appears.

Starting URL: https://demoqa.com/automation-practice-form

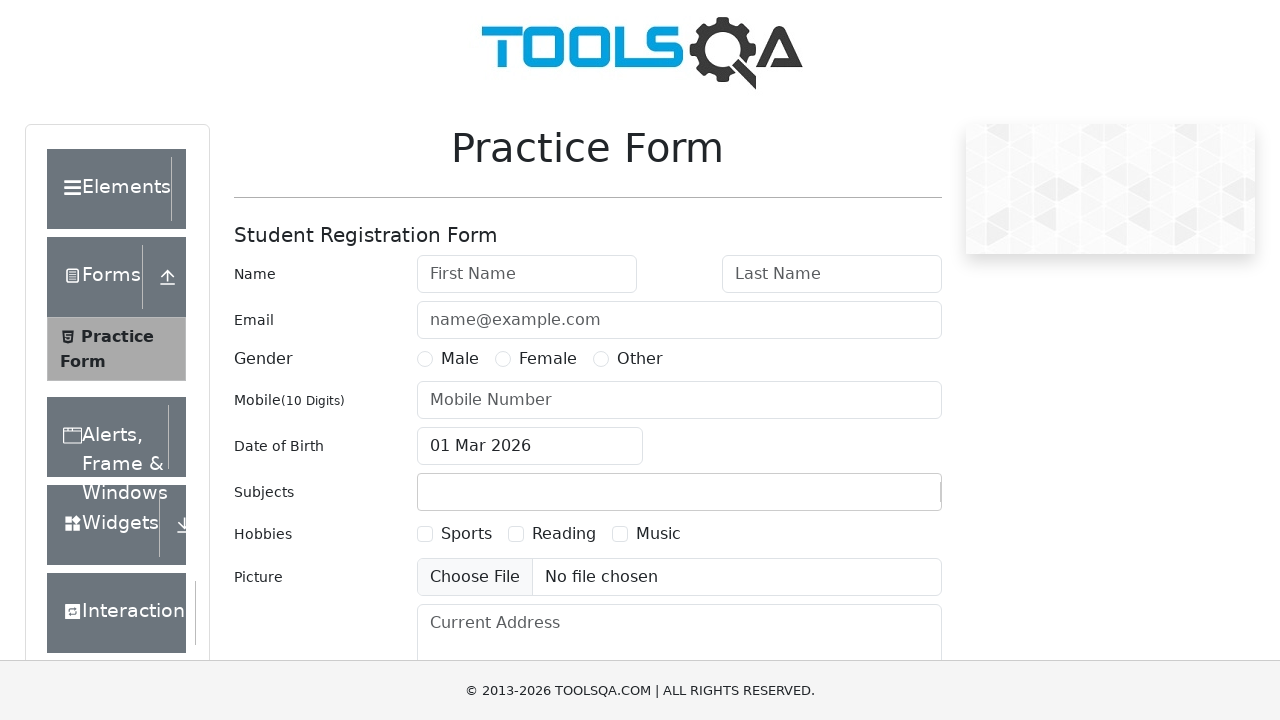

Filled first name field with 'Kodi-Lee' on #firstName
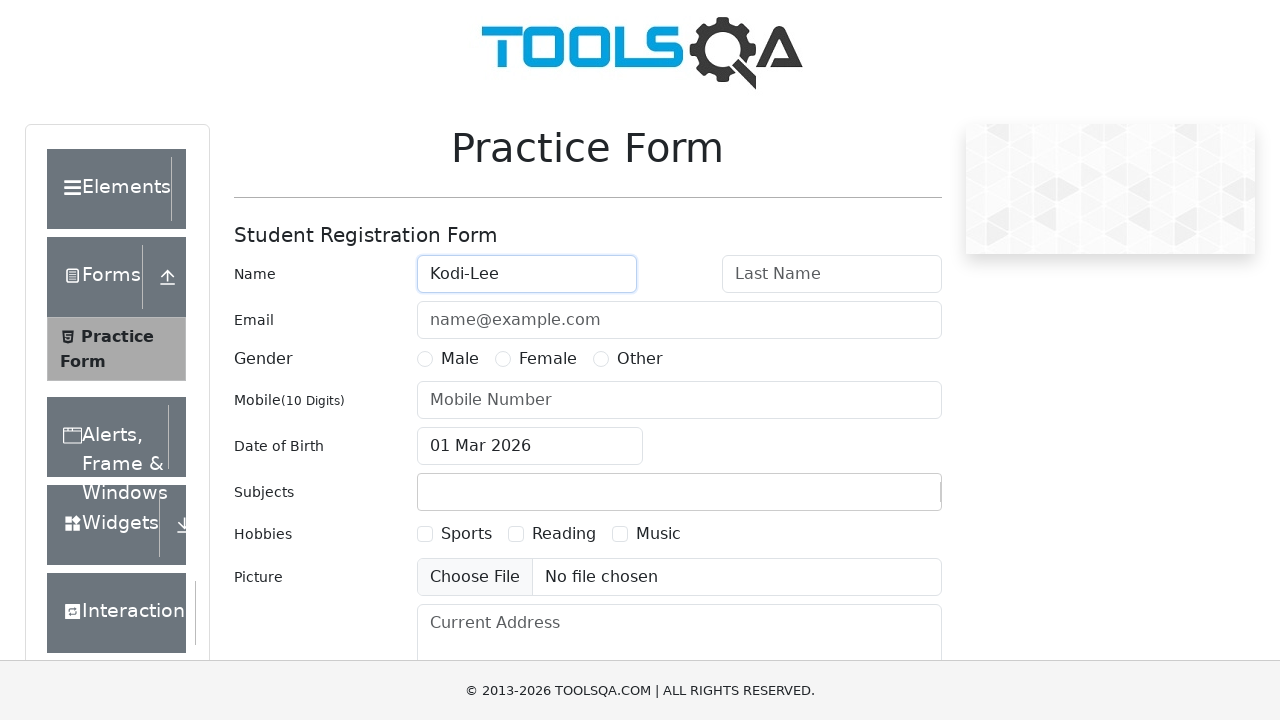

Filled last name field with 'Johnson' on #lastName
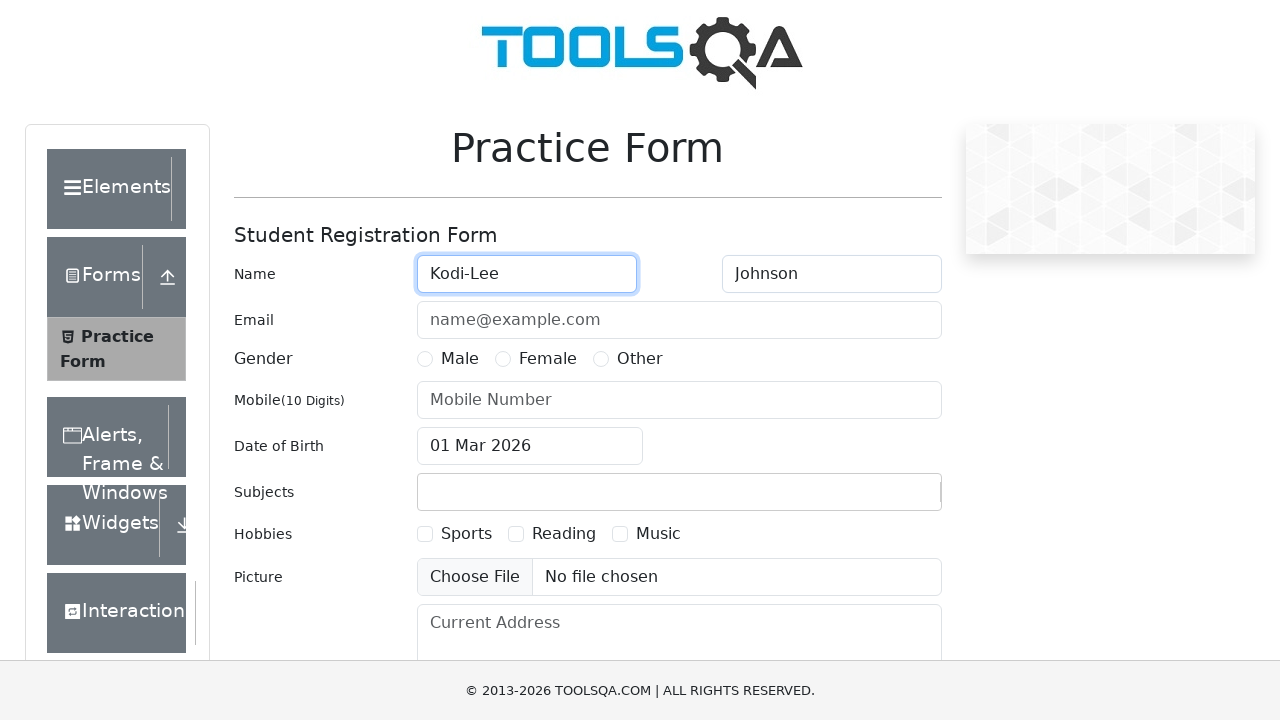

Filled email field with 'k.johnson@gymshark.com' on #userEmail
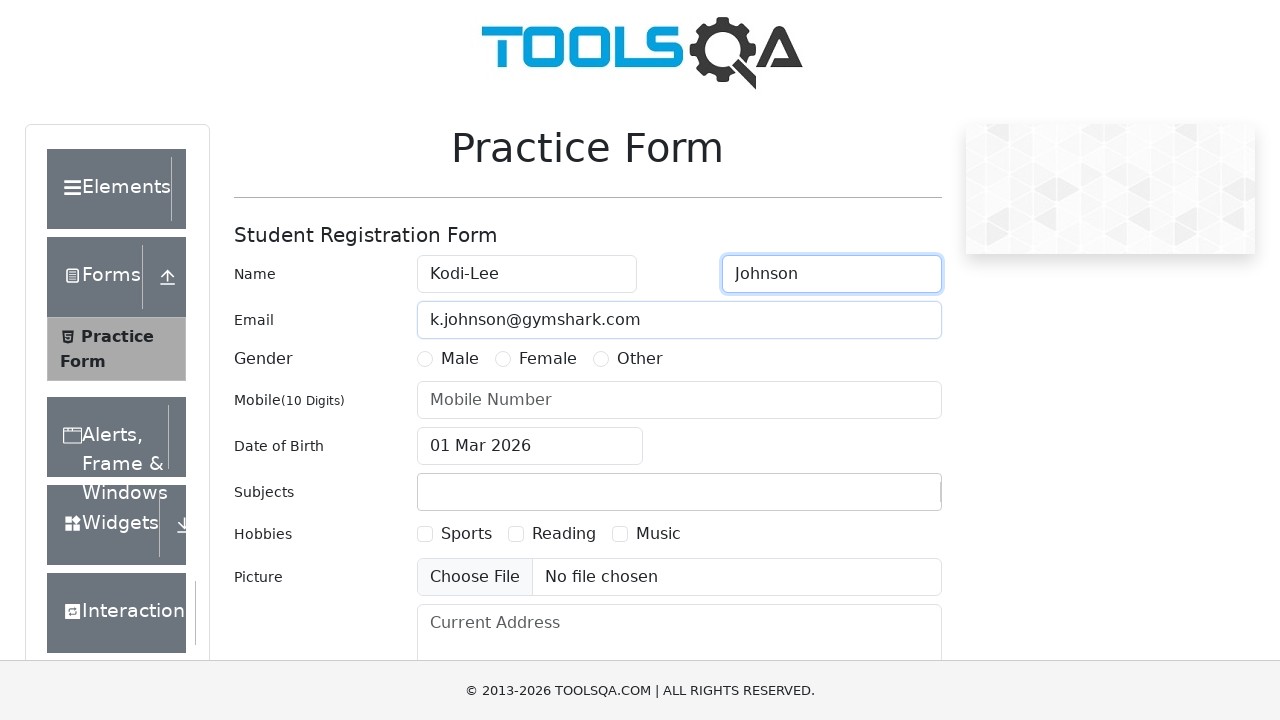

Selected Male gender option at (460, 359) on label[for='gender-radio-1']
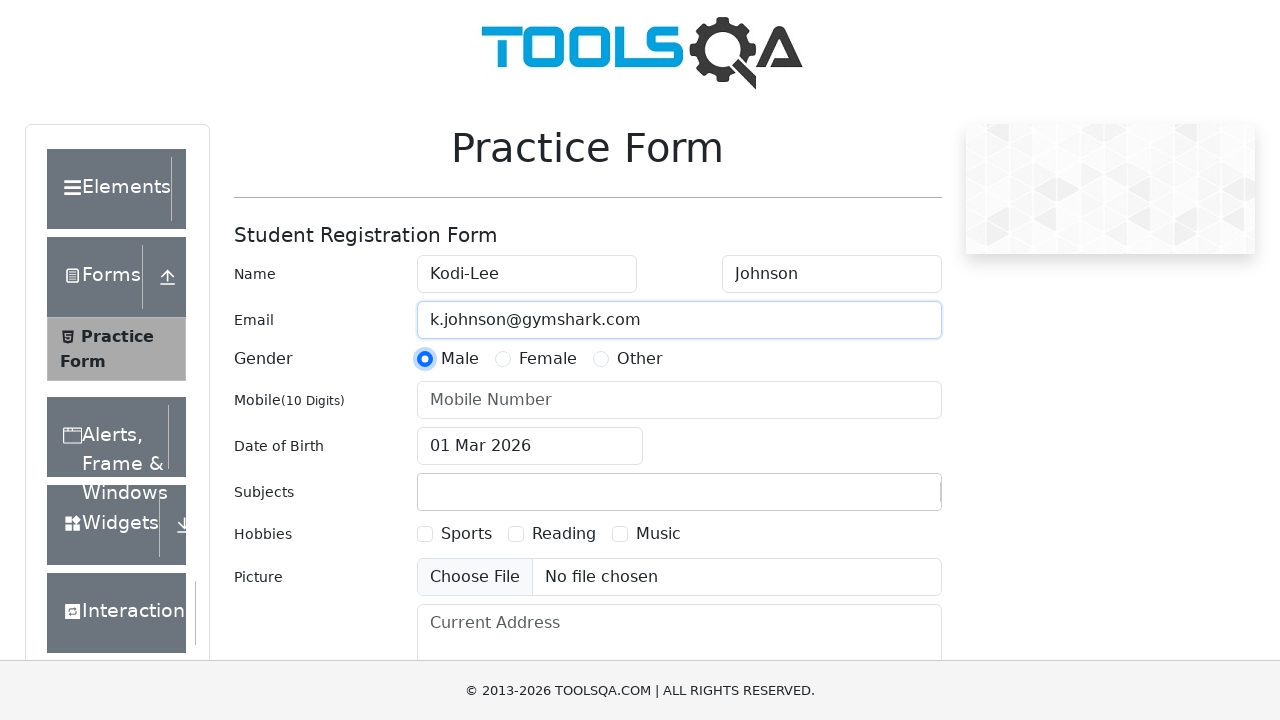

Filled mobile number field with '1234567890' on #userNumber
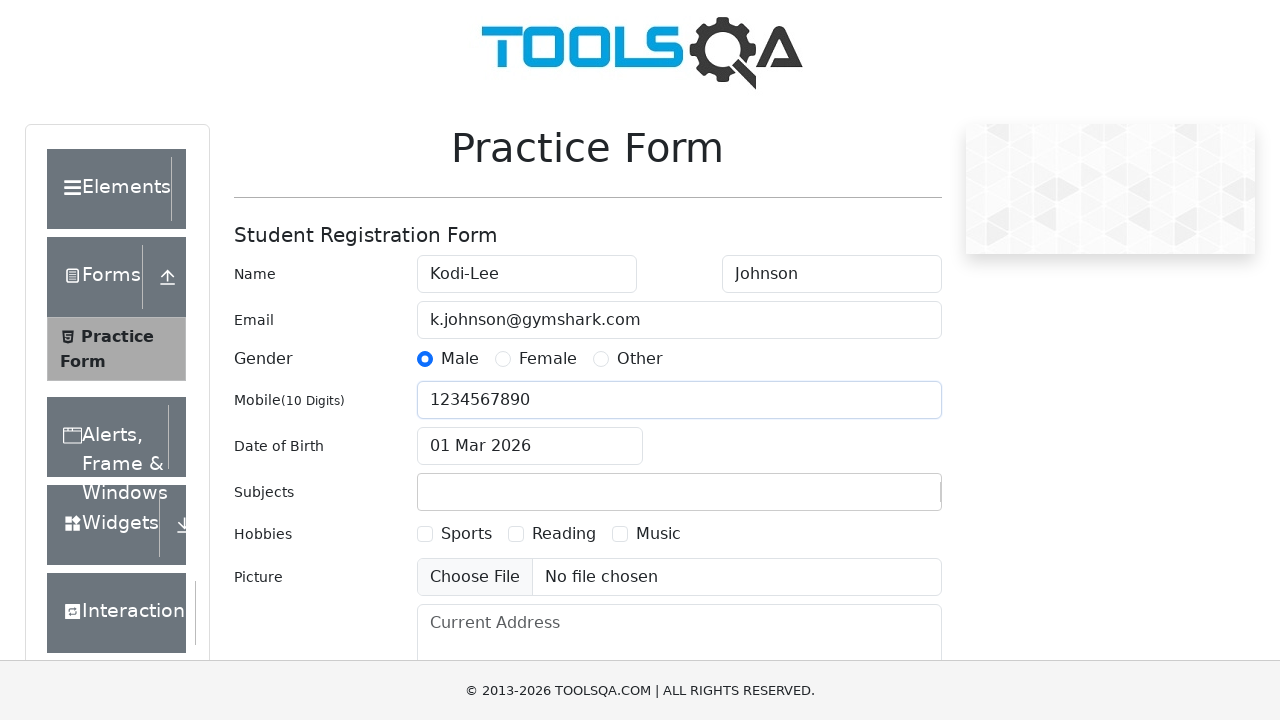

Clicked date of birth input to open date picker at (530, 446) on #dateOfBirthInput
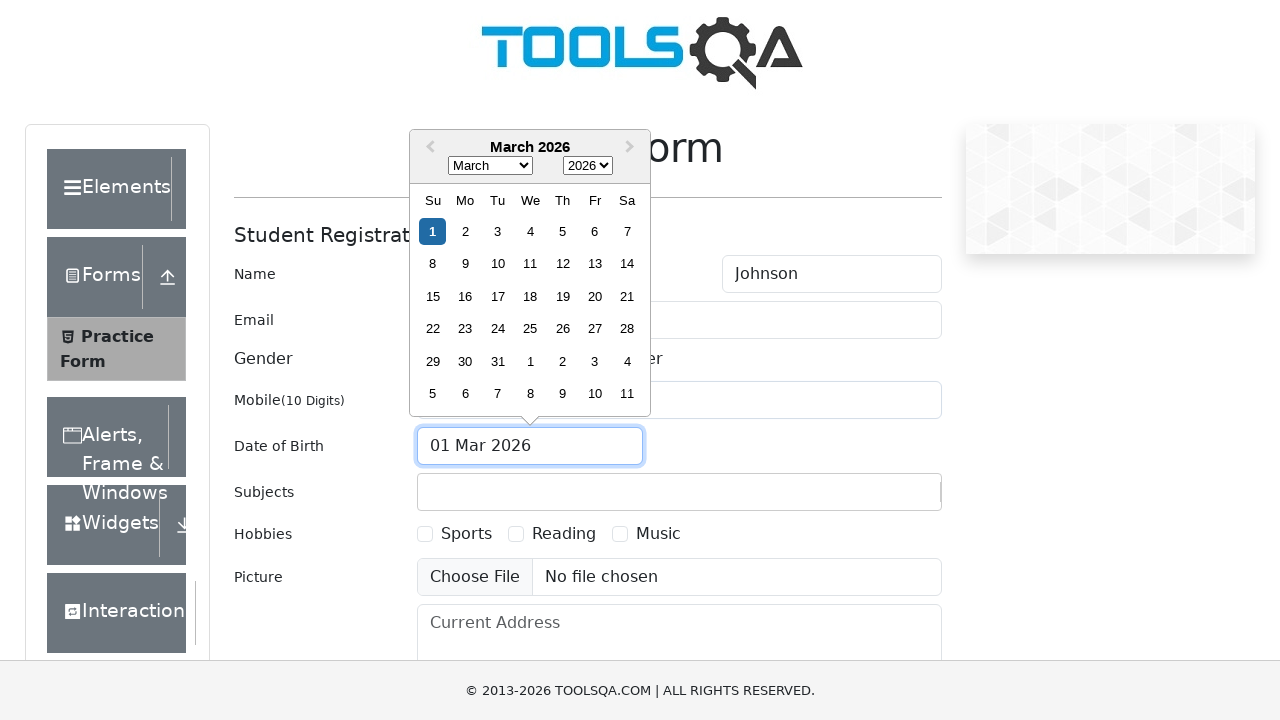

Selected year 1989 from date picker on .react-datepicker__year-select
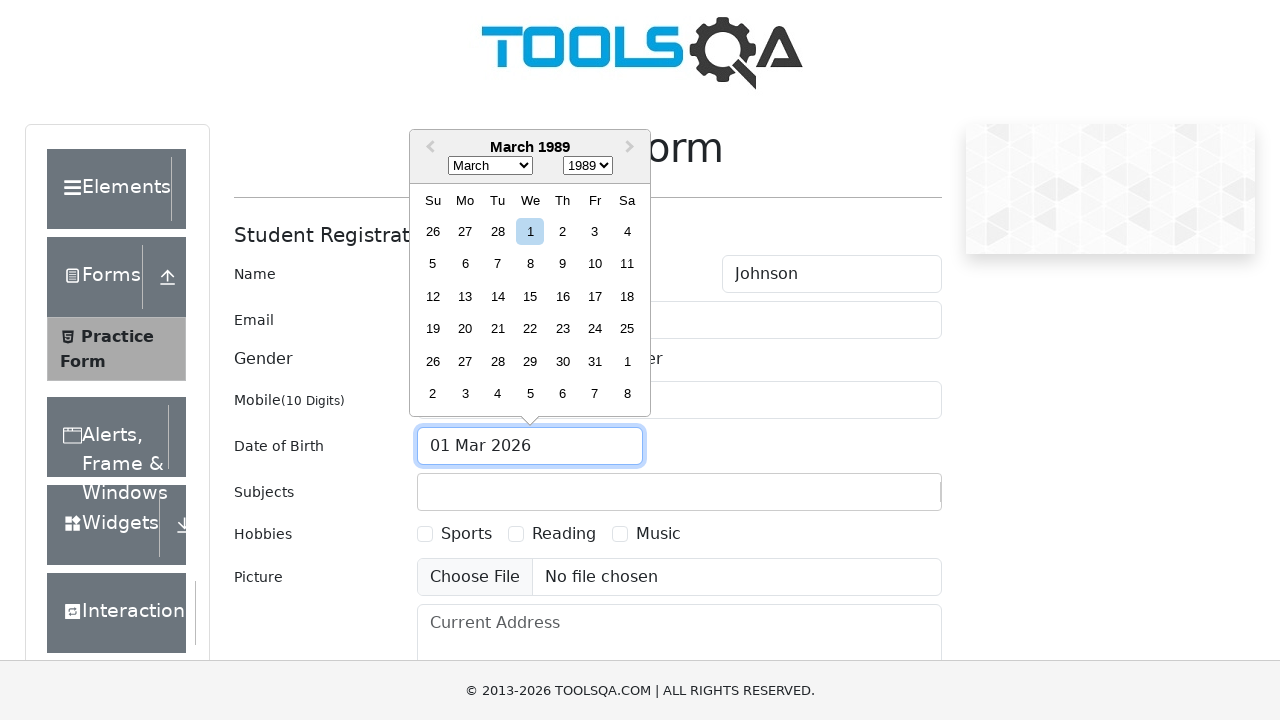

Selected January from date picker on .react-datepicker__month-select
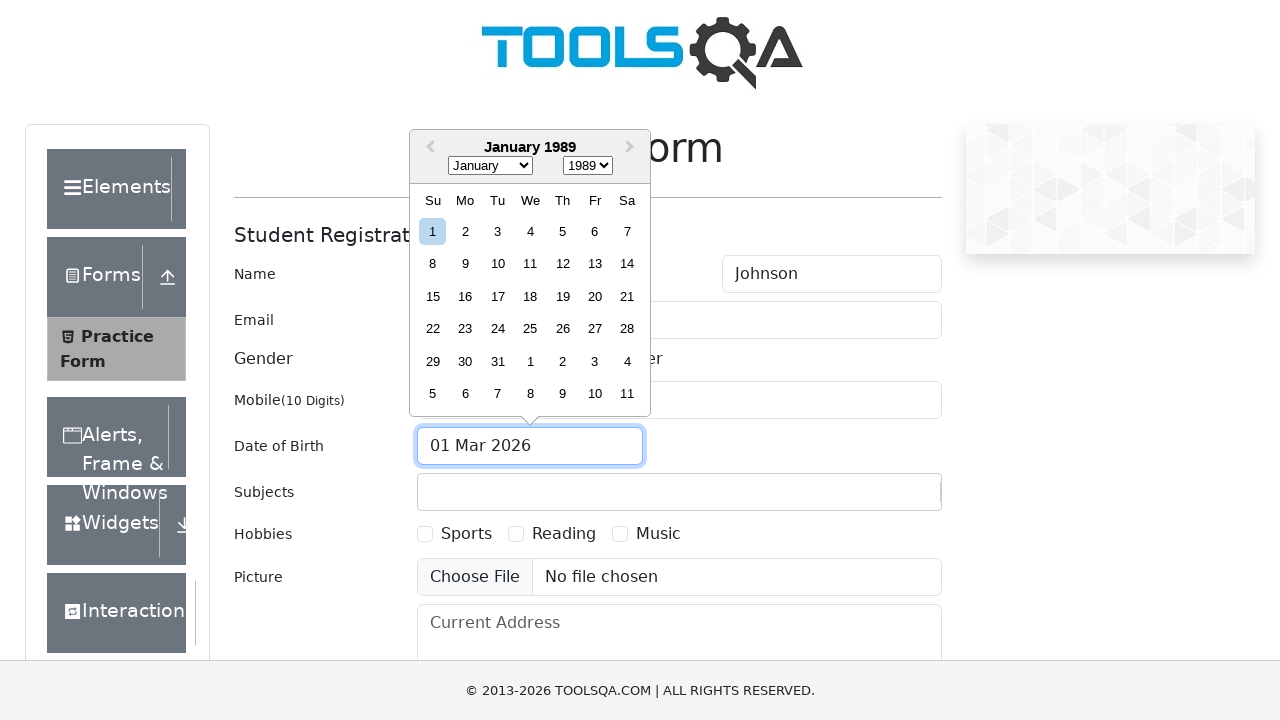

Selected 18th day from date picker at (530, 296) on .react-datepicker__day--018
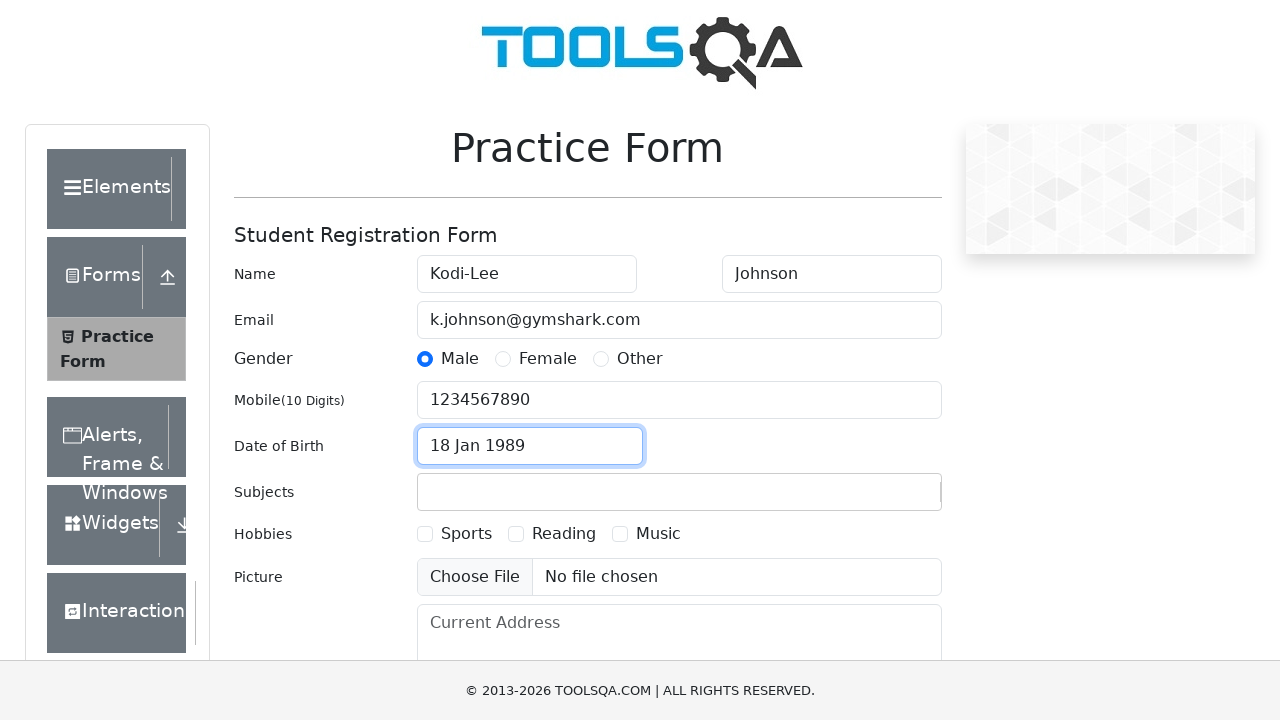

Filled subjects input with 'Maths' on #subjectsInput
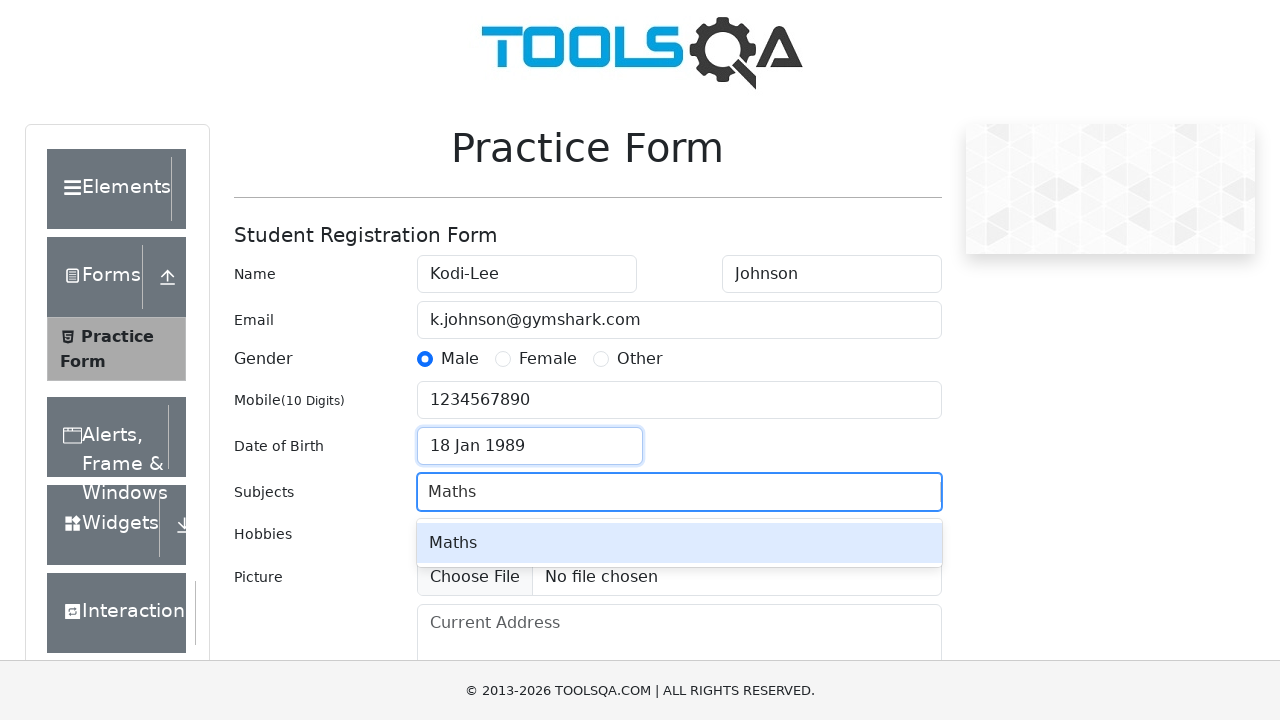

Pressed Enter to confirm 'Maths' subject on #subjectsInput
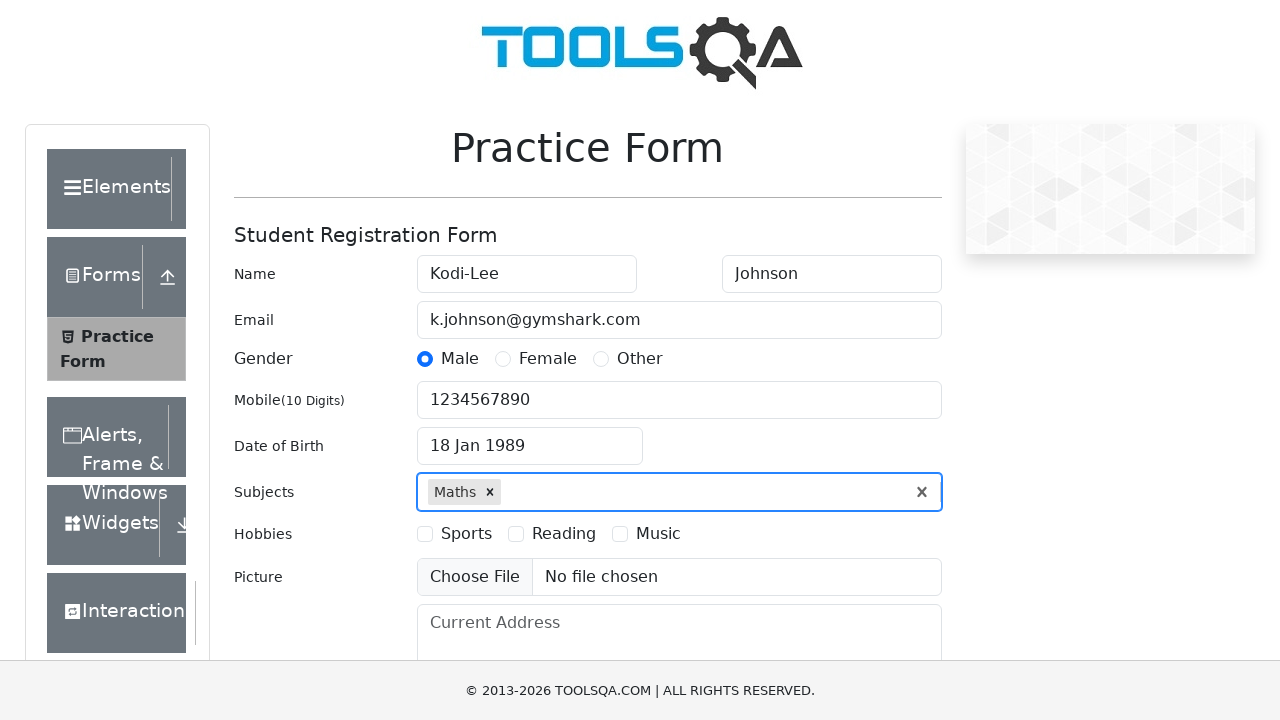

Filled subjects input with 'Physics' on #subjectsInput
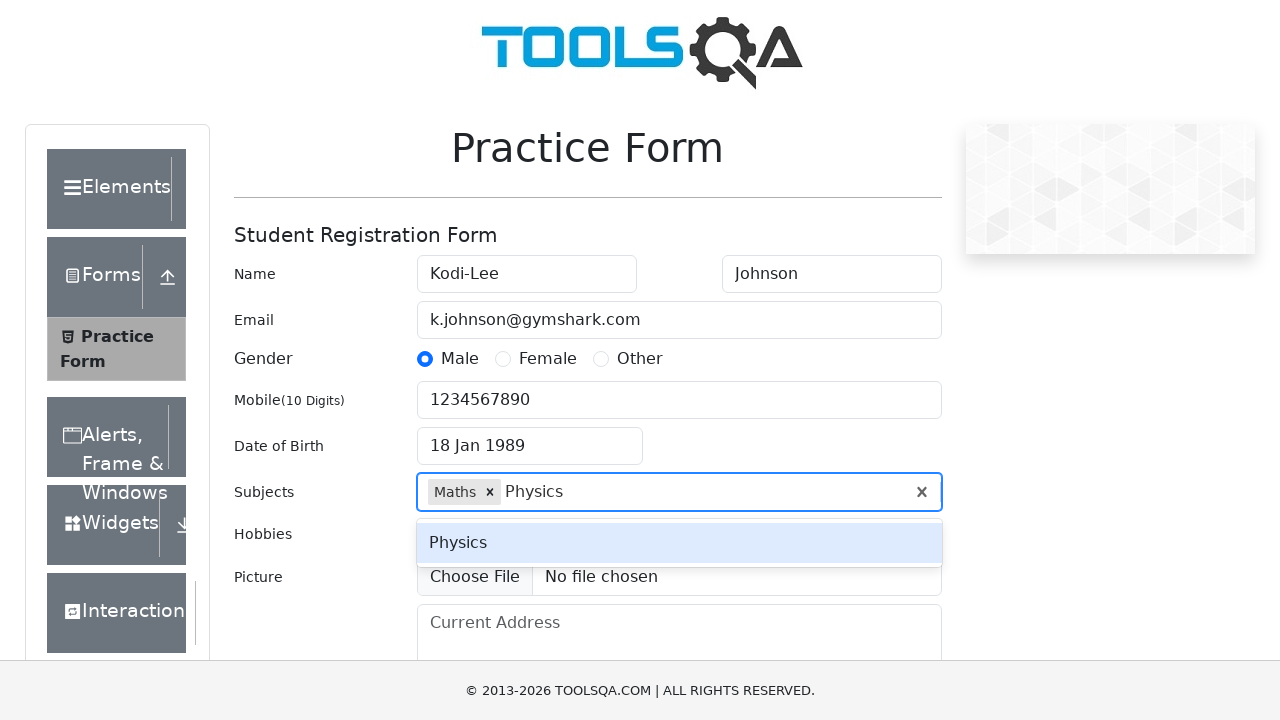

Pressed Enter to confirm 'Physics' subject on #subjectsInput
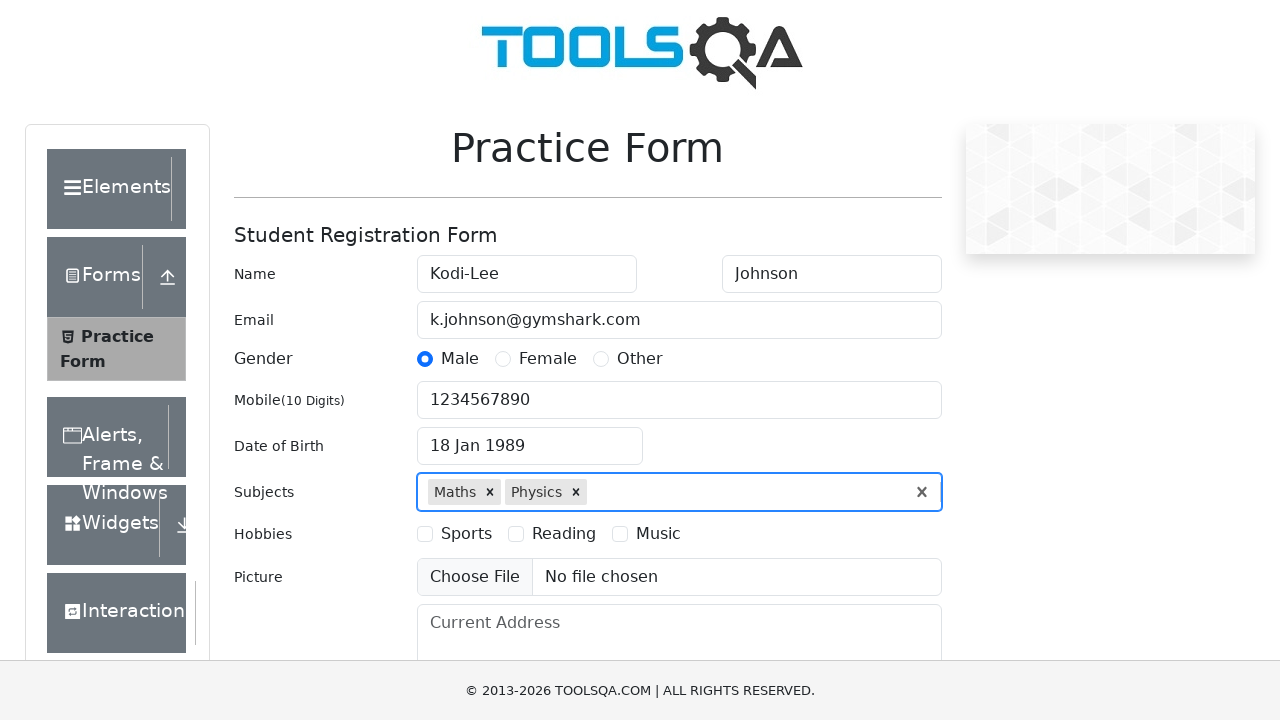

Filled subjects input with 'Commerce' on #subjectsInput
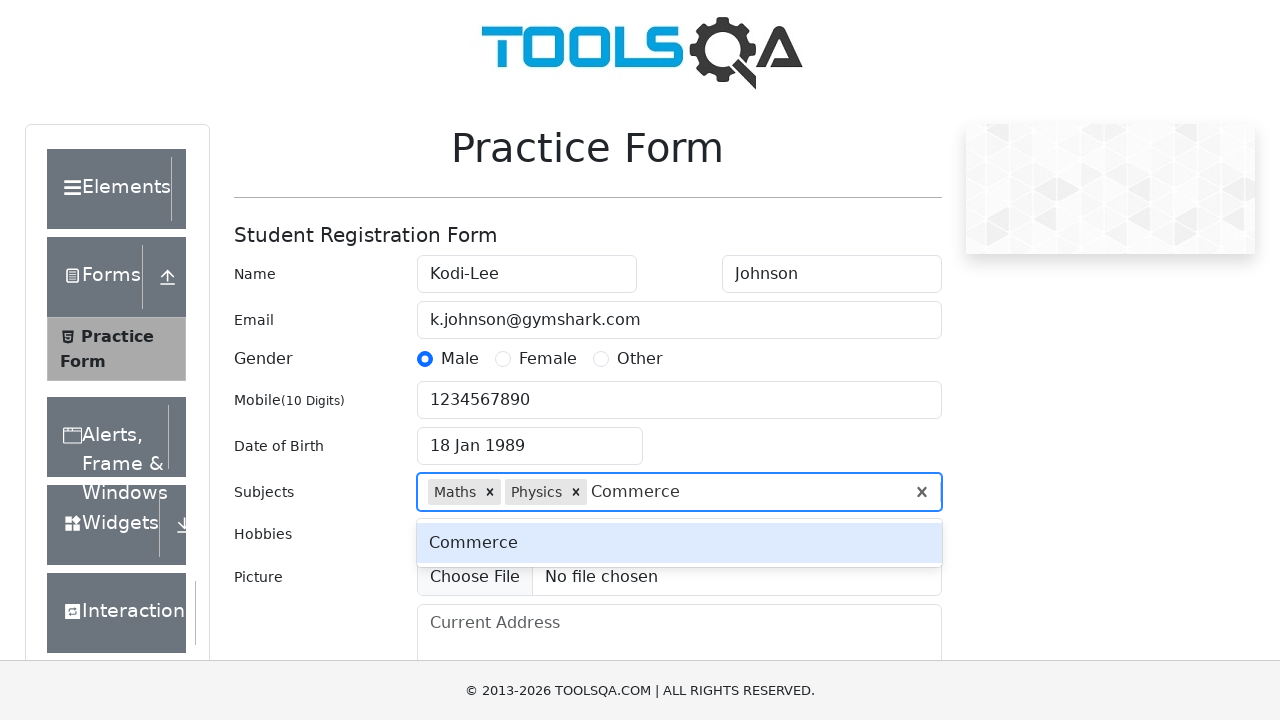

Pressed Enter to confirm 'Commerce' subject on #subjectsInput
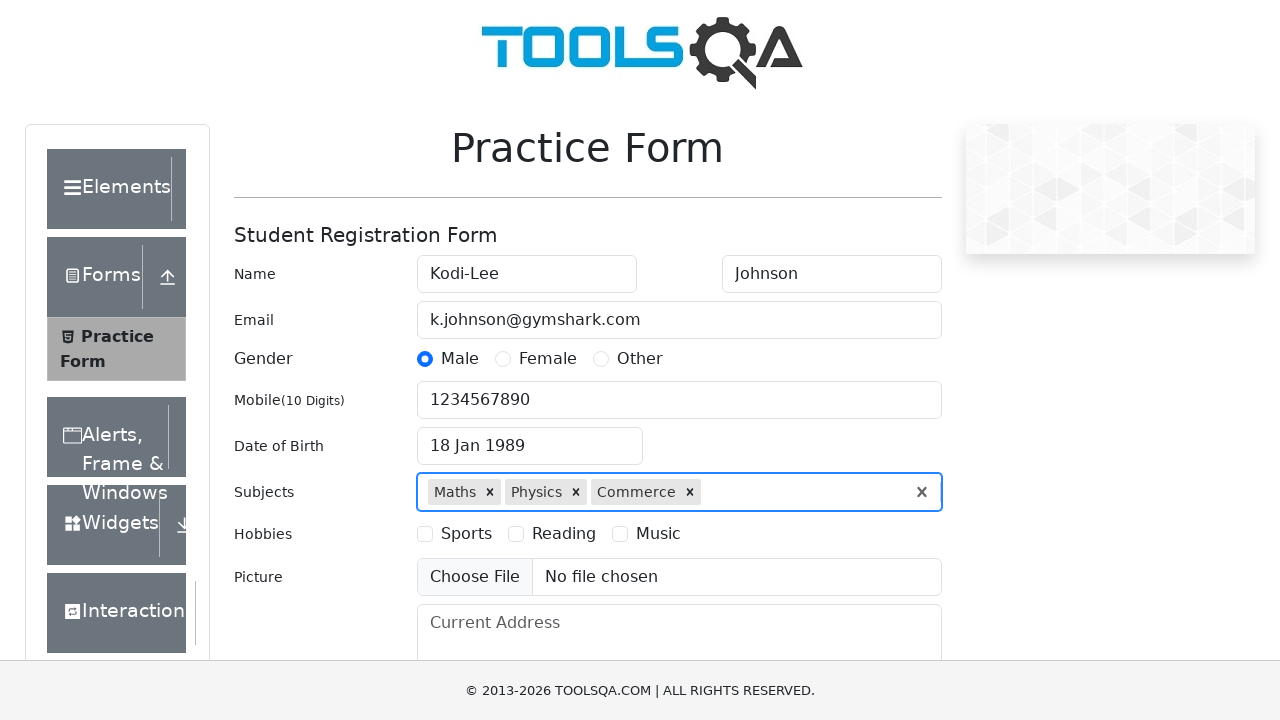

Selected first hobby (Sports) at (466, 534) on label[for='hobbies-checkbox-1']
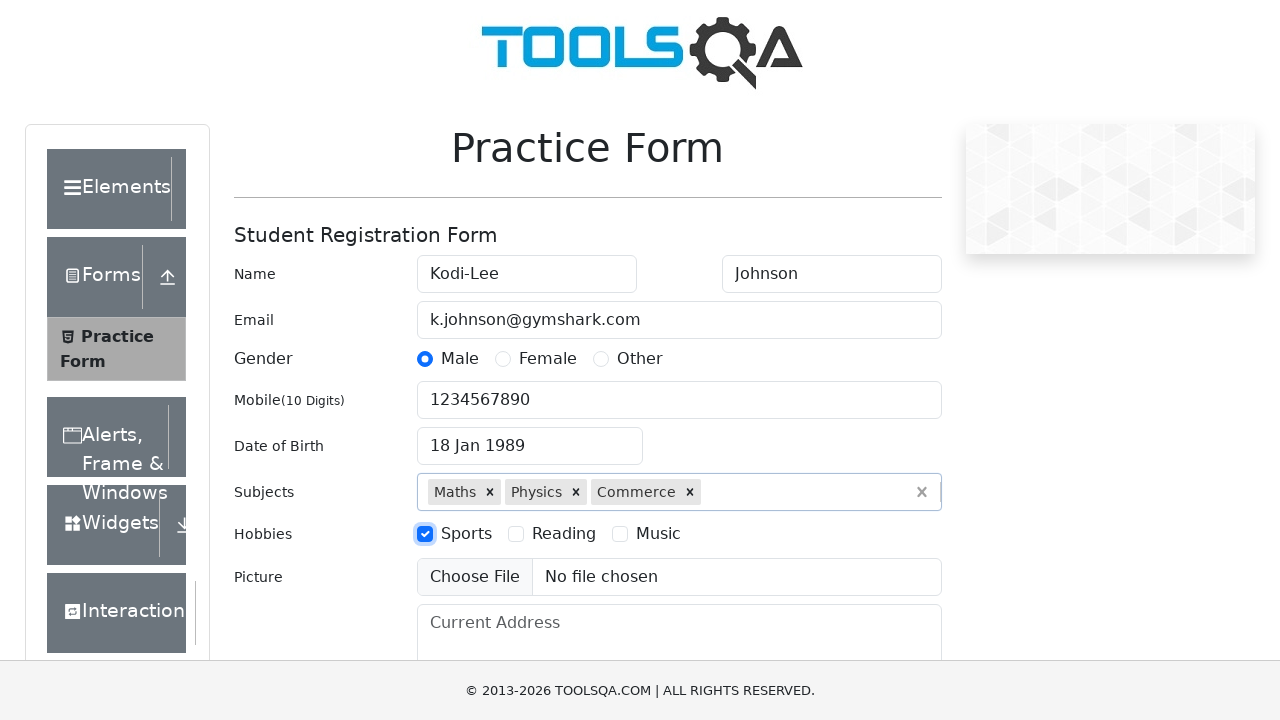

Selected third hobby (Music) at (658, 534) on label[for='hobbies-checkbox-3']
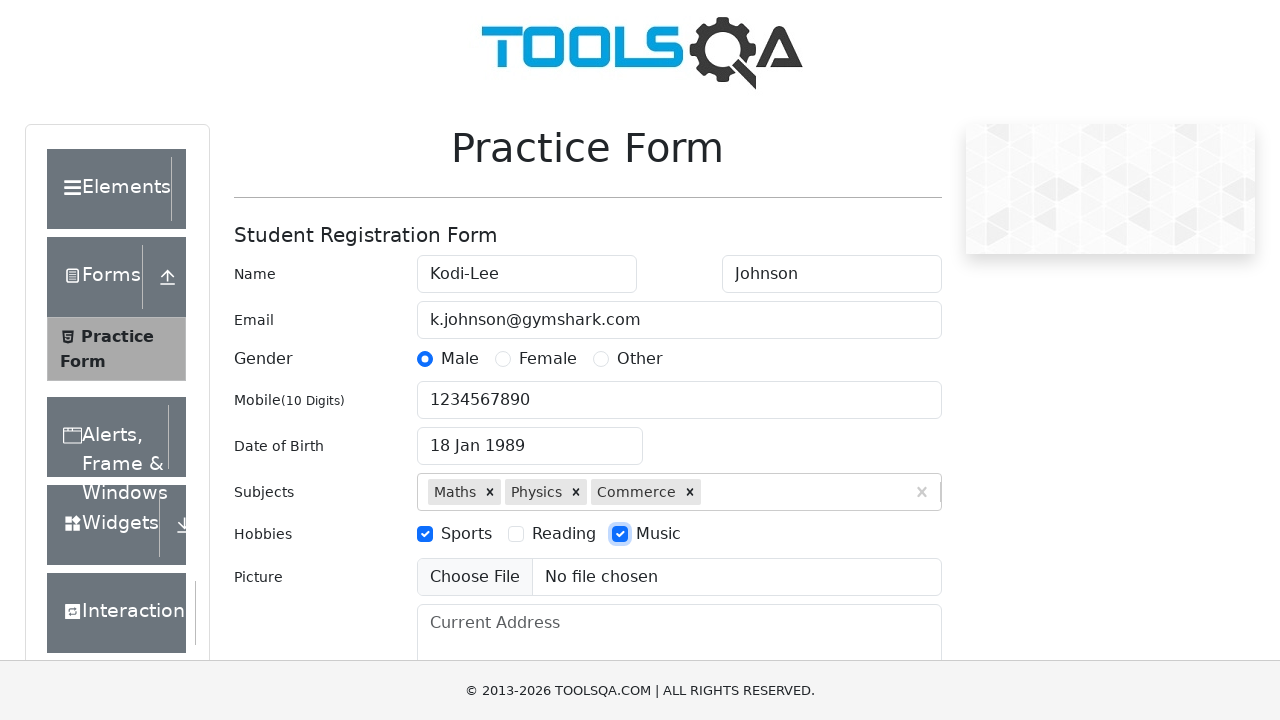

Filled current address field with '3 Central Boulevard, Birmingham, UK' on #currentAddress
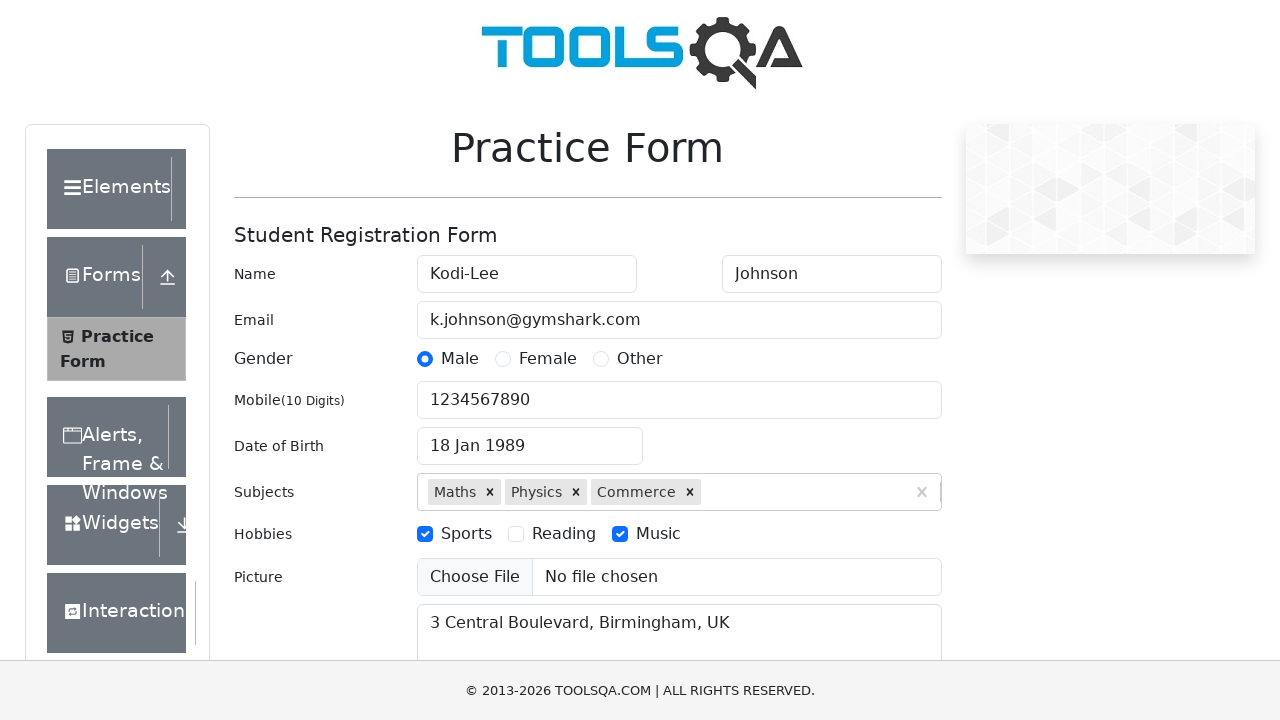

Scrolled submit button into view
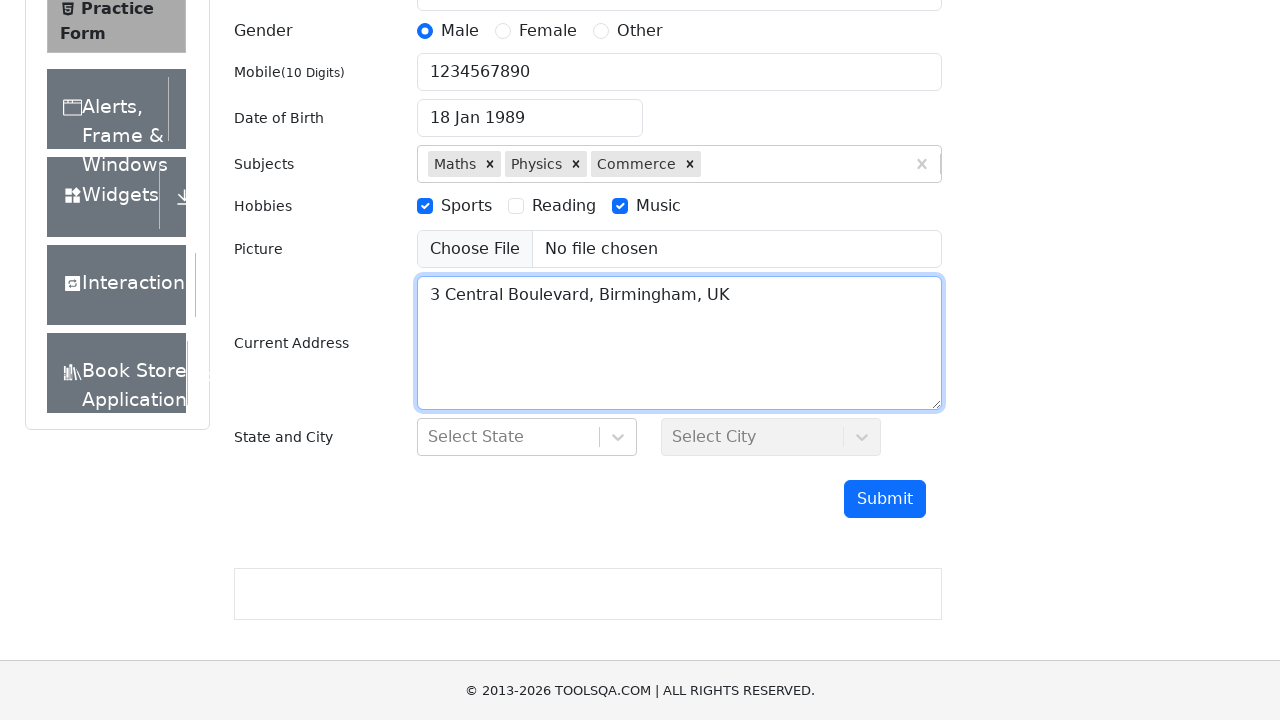

Clicked submit button to submit the form at (885, 499) on #submit
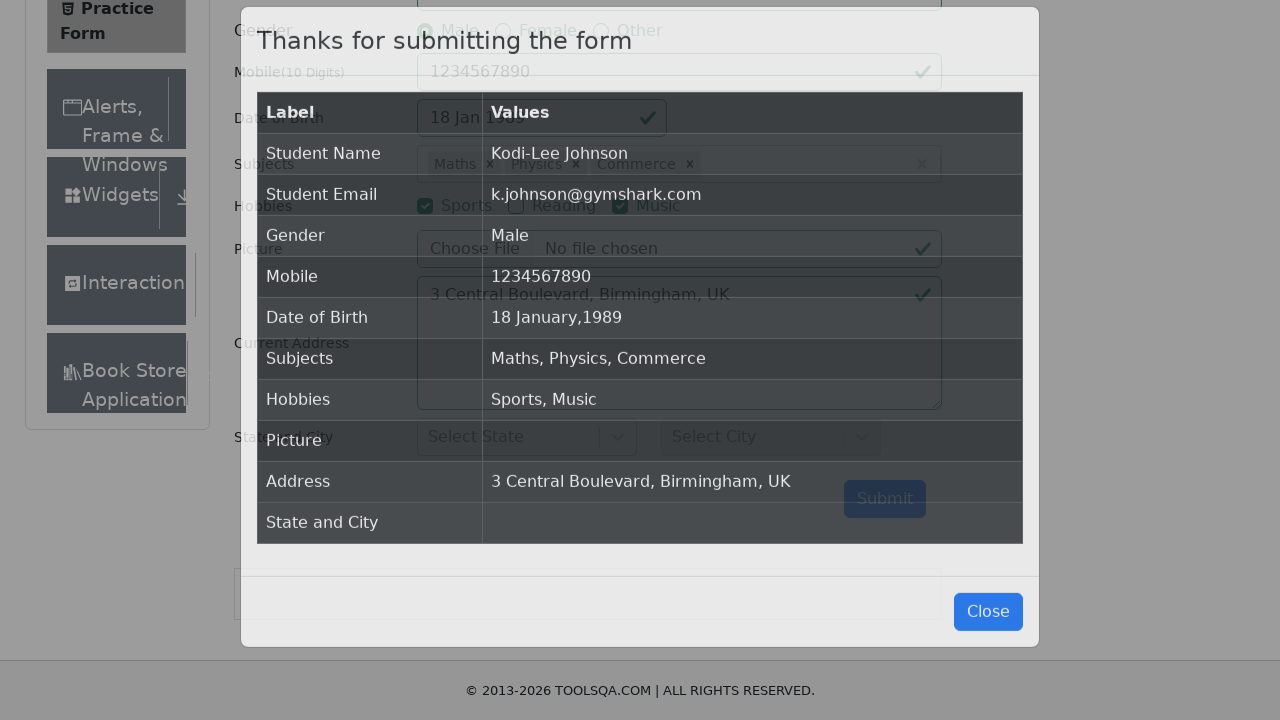

Confirmation modal appeared and is visible
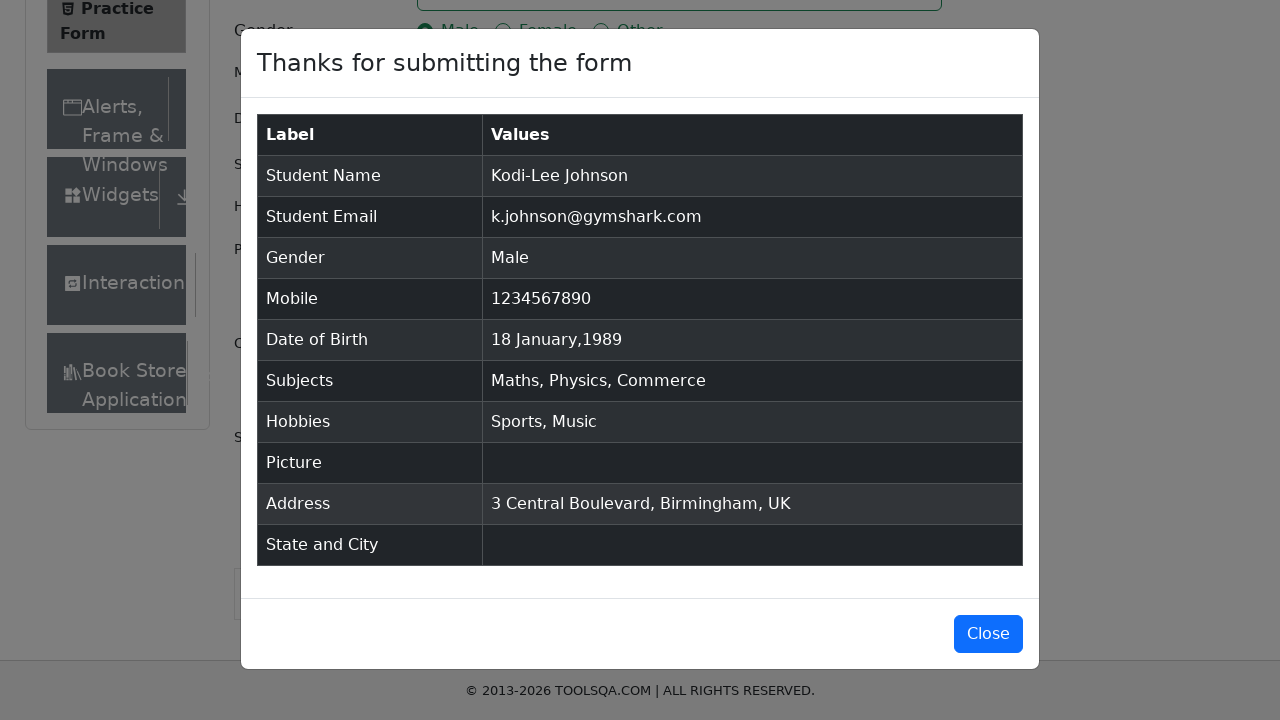

Clicked close button to dismiss the confirmation modal at (988, 634) on #closeLargeModal
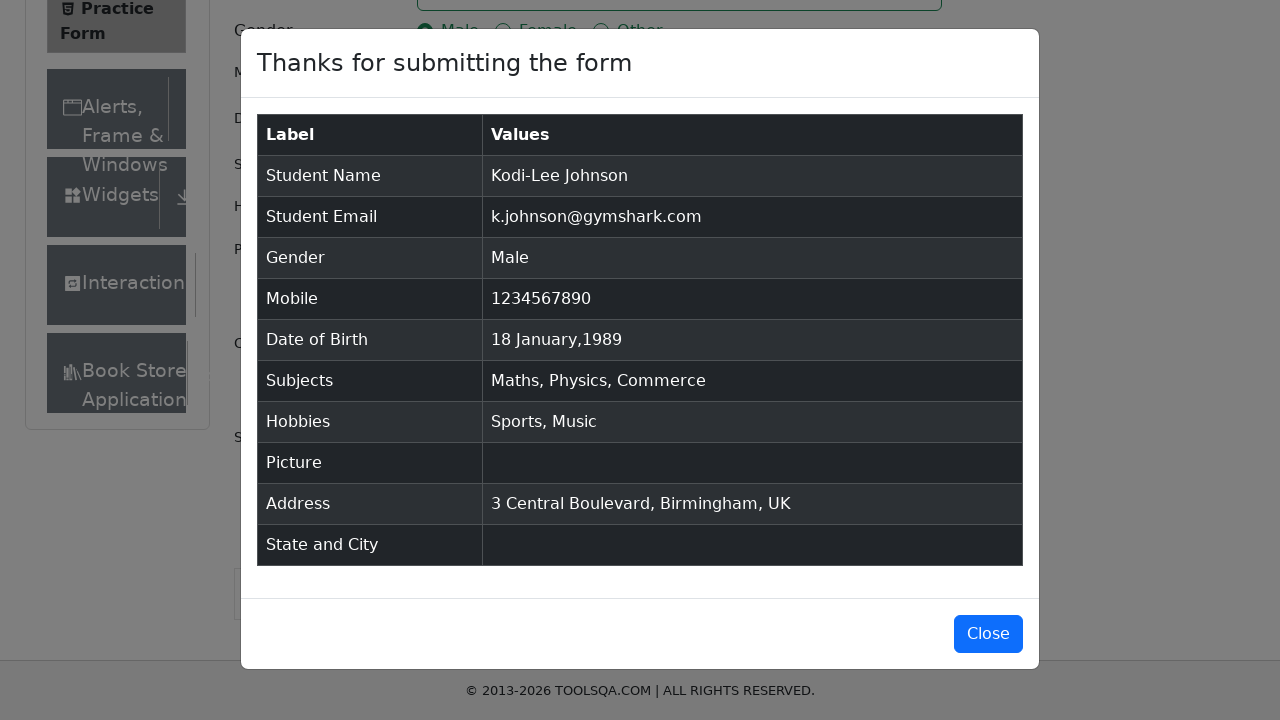

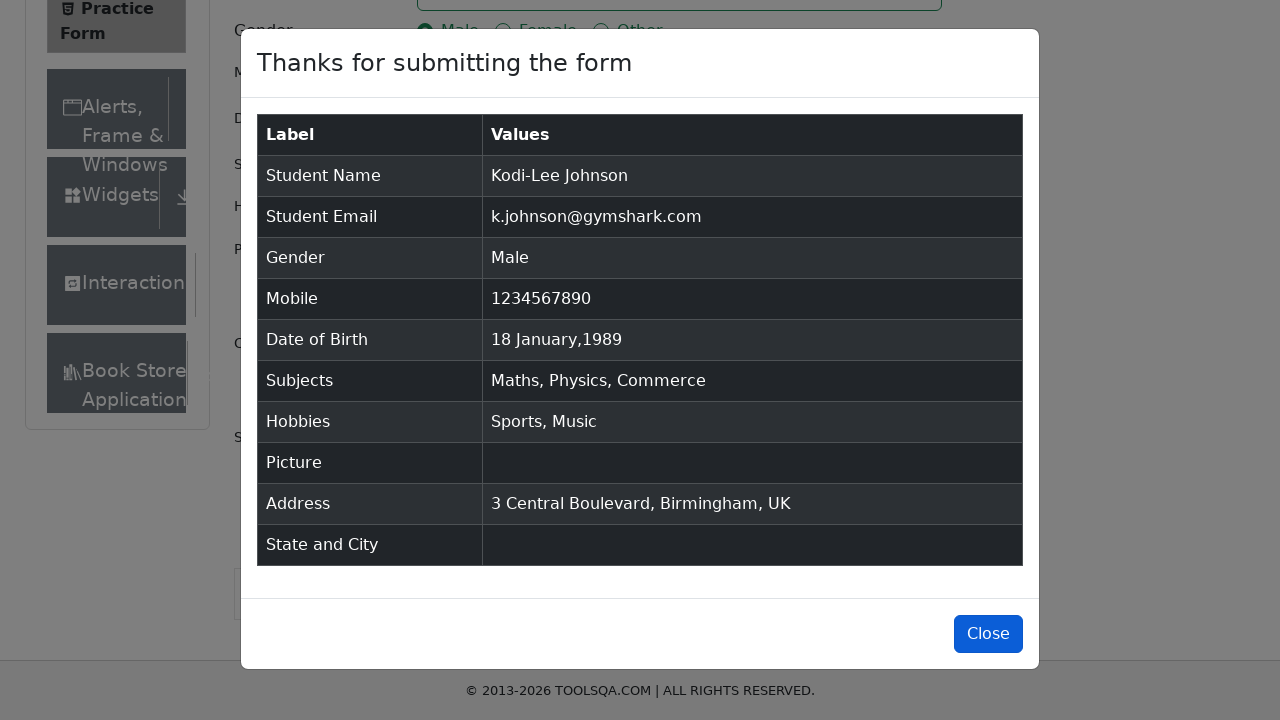